Tests that clicking Clear completed removes completed items from the list

Starting URL: https://demo.playwright.dev/todomvc

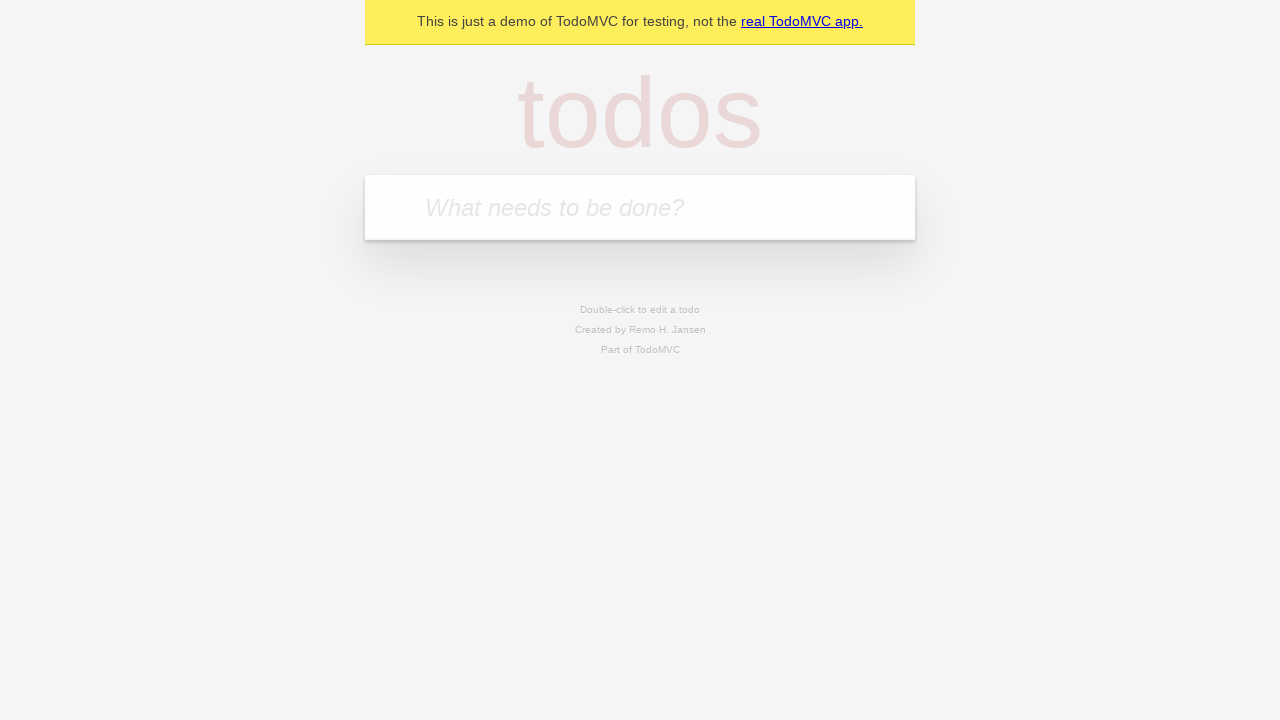

Filled input field with 'buy some cheese' on internal:attr=[placeholder="What needs to be done?"i]
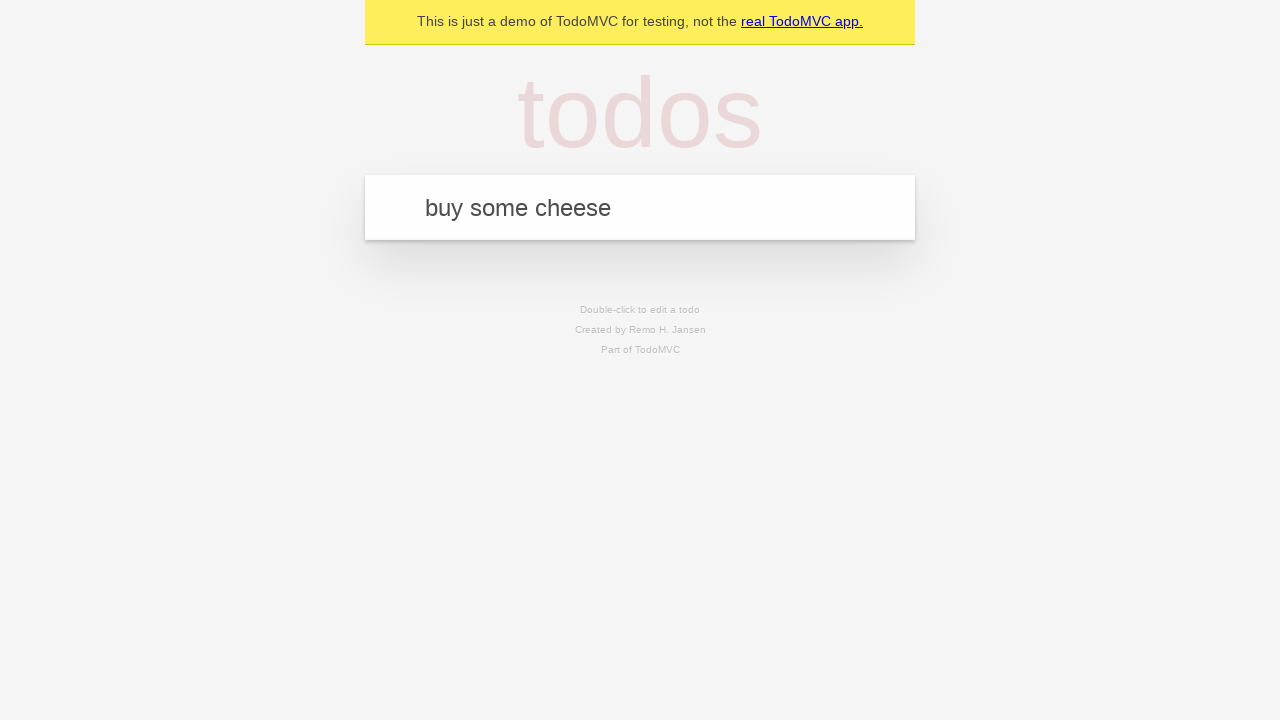

Pressed Enter to add first todo item on internal:attr=[placeholder="What needs to be done?"i]
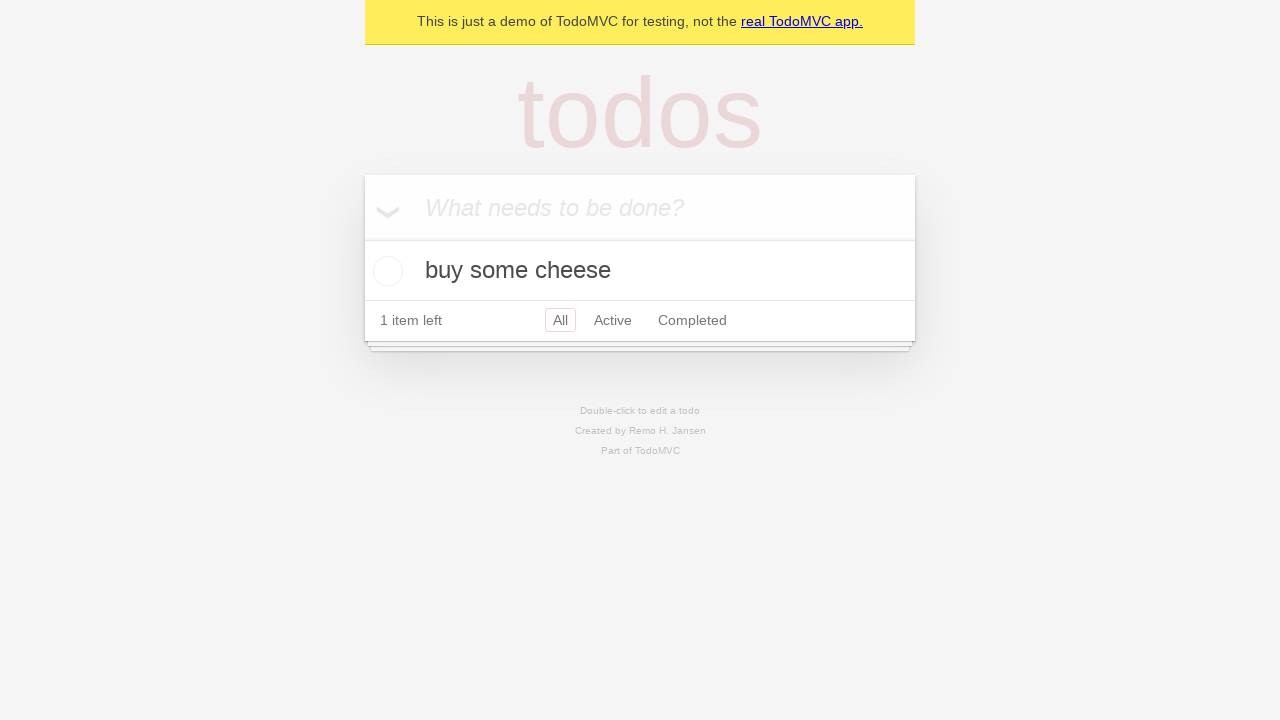

Filled input field with 'feed the cat' on internal:attr=[placeholder="What needs to be done?"i]
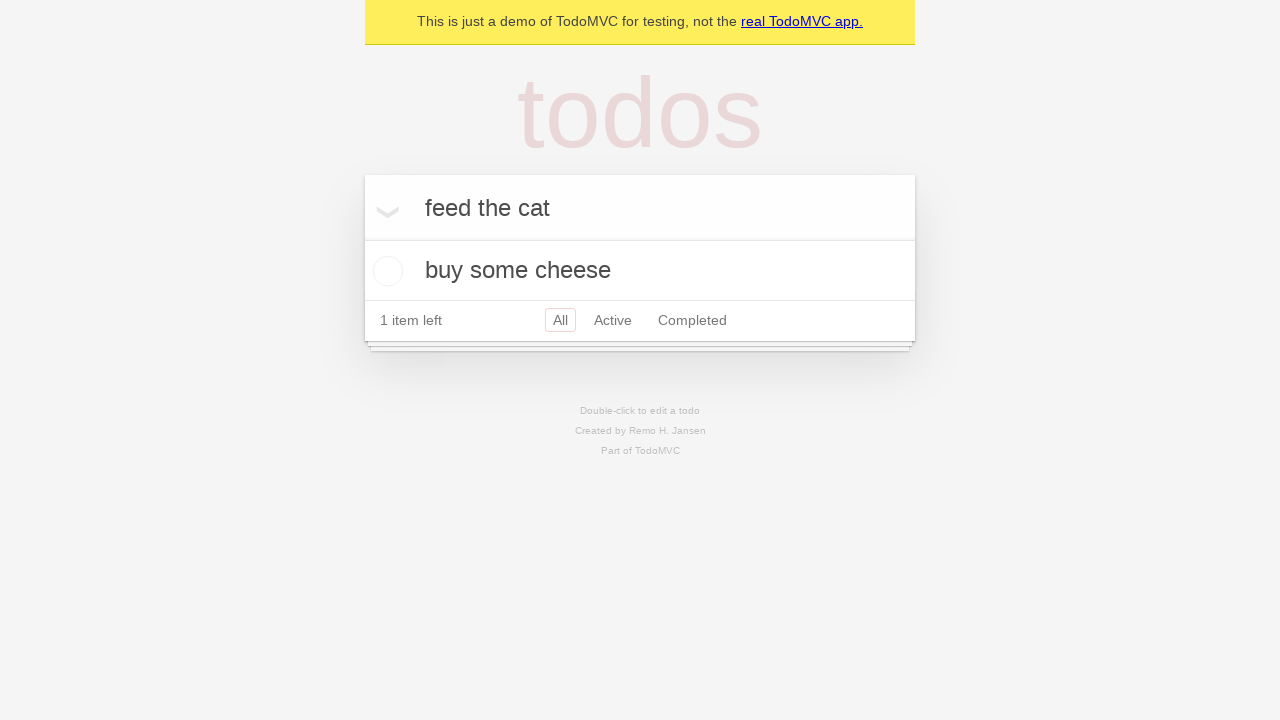

Pressed Enter to add second todo item on internal:attr=[placeholder="What needs to be done?"i]
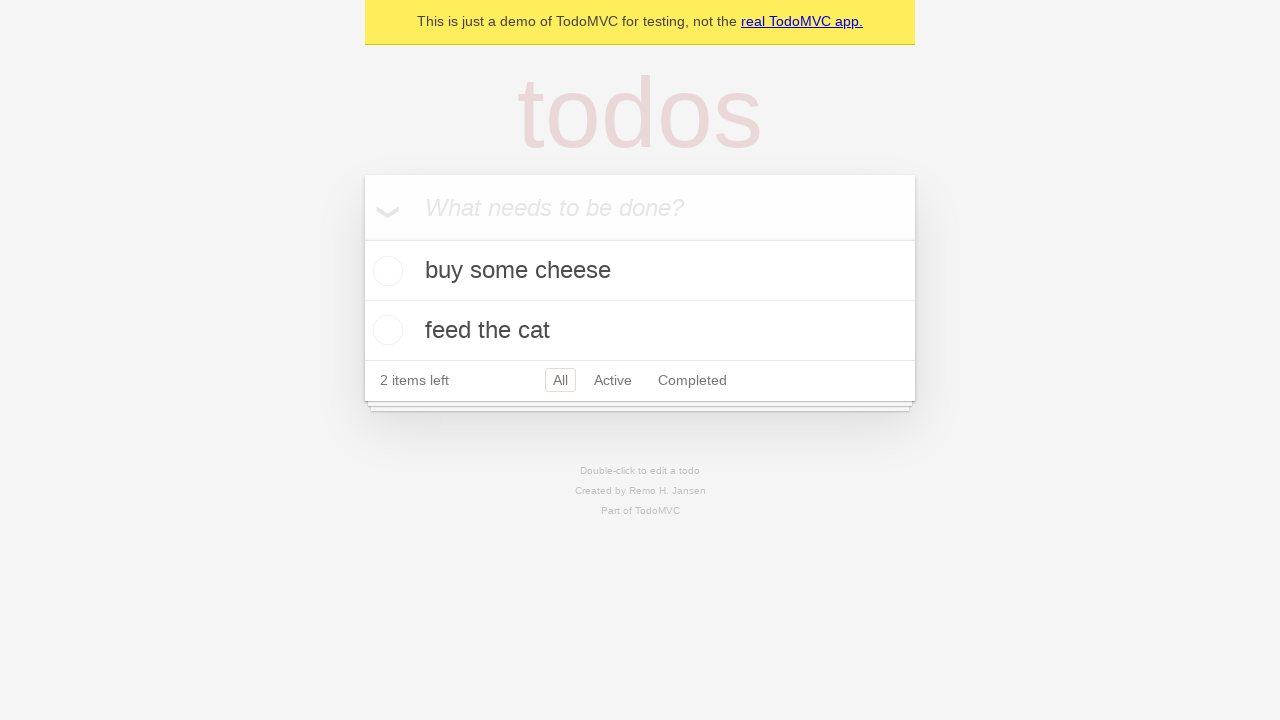

Filled input field with 'book a doctors appointment' on internal:attr=[placeholder="What needs to be done?"i]
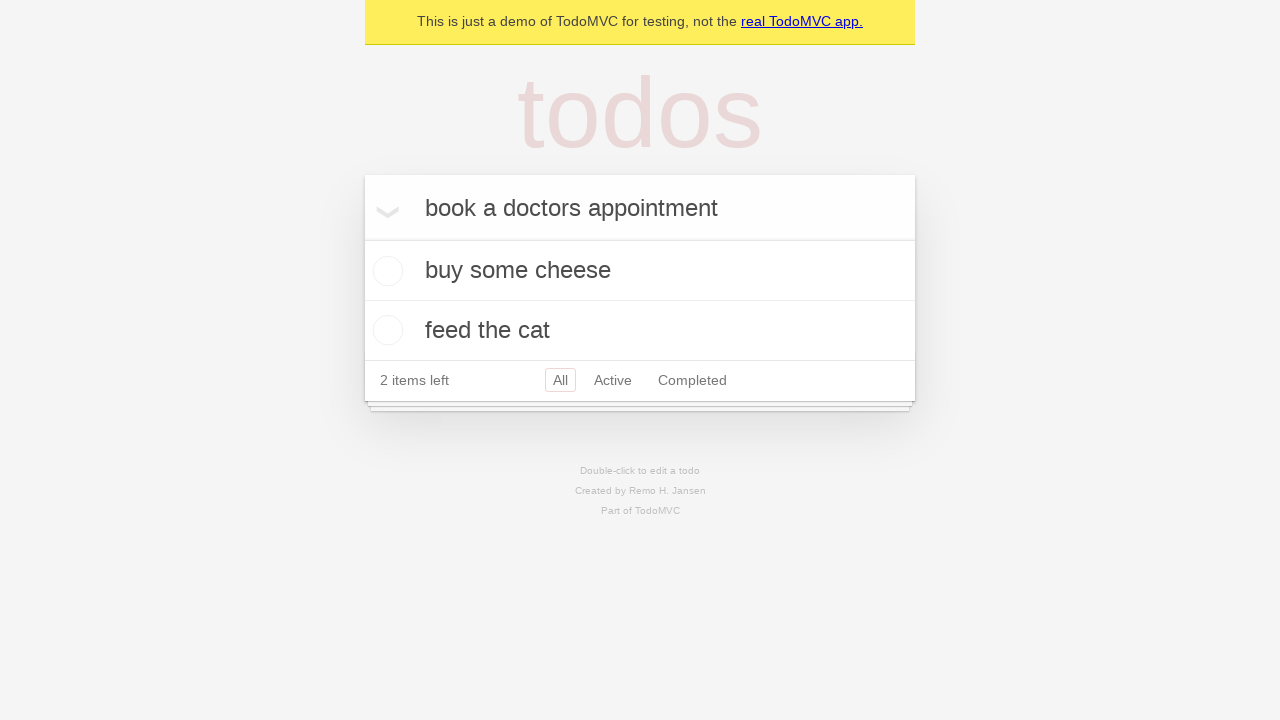

Pressed Enter to add third todo item on internal:attr=[placeholder="What needs to be done?"i]
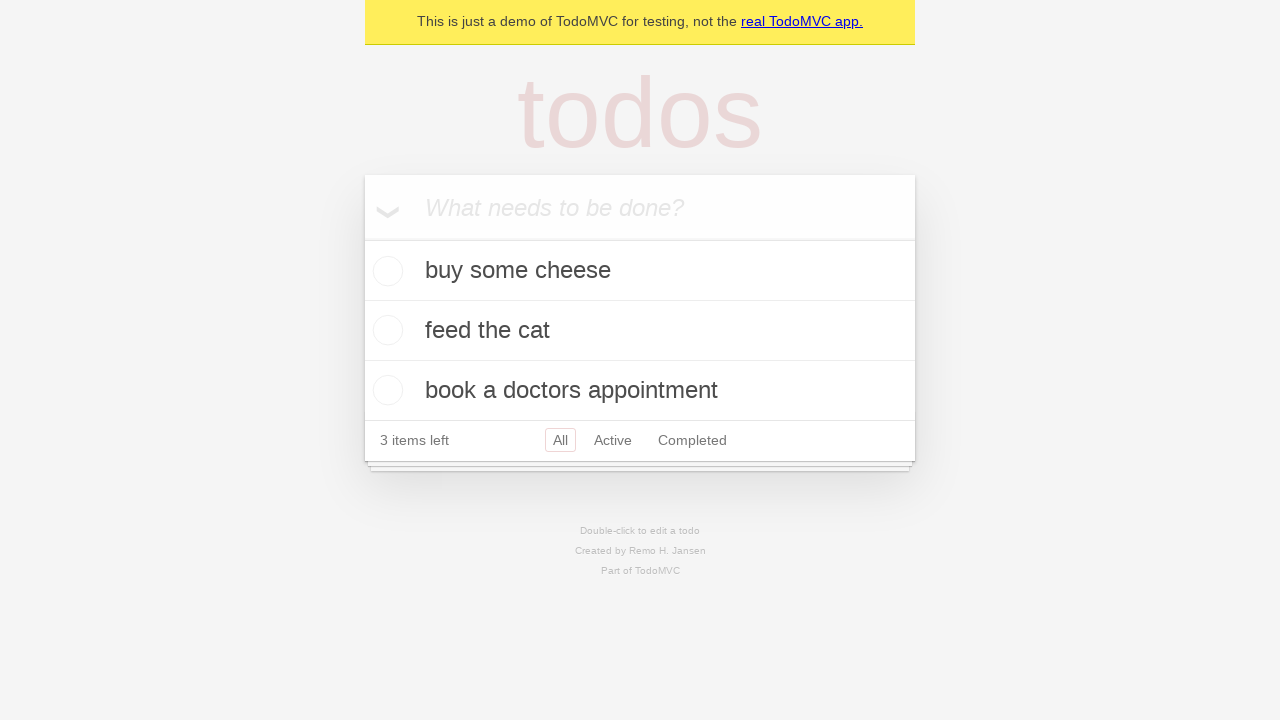

Checked the second todo item to mark it as completed at (385, 330) on internal:testid=[data-testid="todo-item"s] >> nth=1 >> internal:role=checkbox
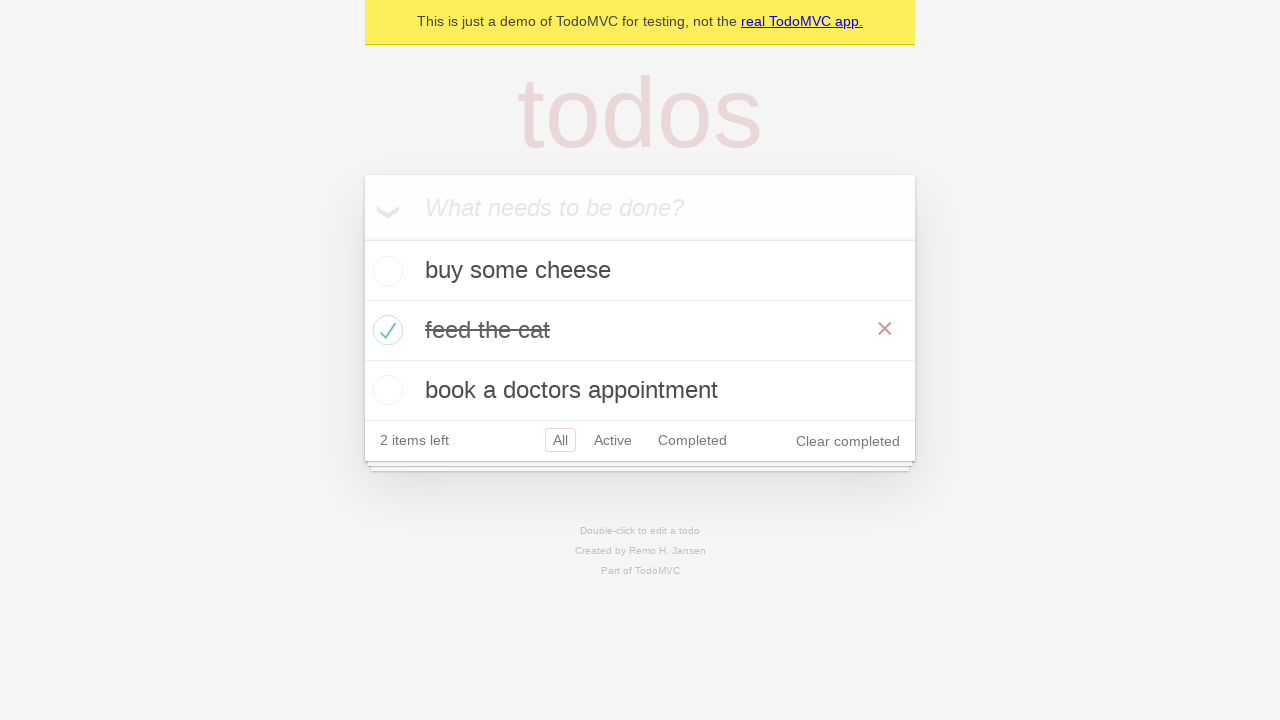

Clicked 'Clear completed' button to remove completed items at (848, 441) on internal:role=button[name="Clear completed"i]
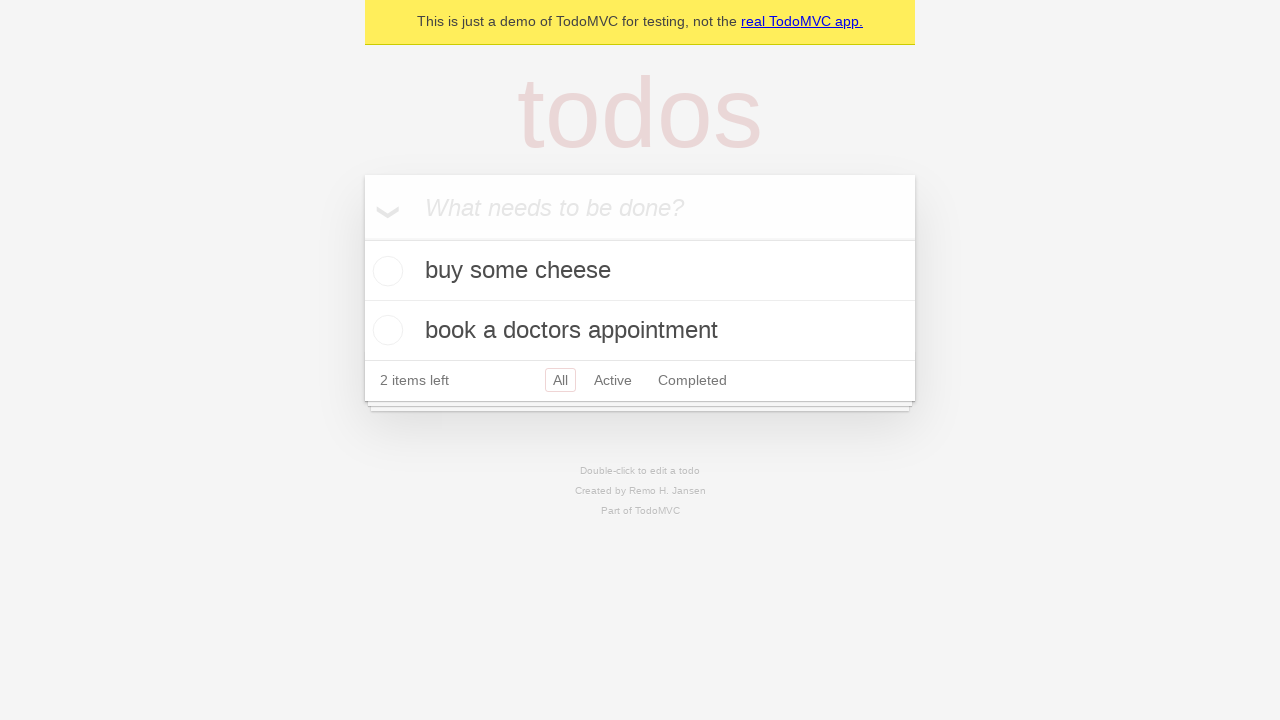

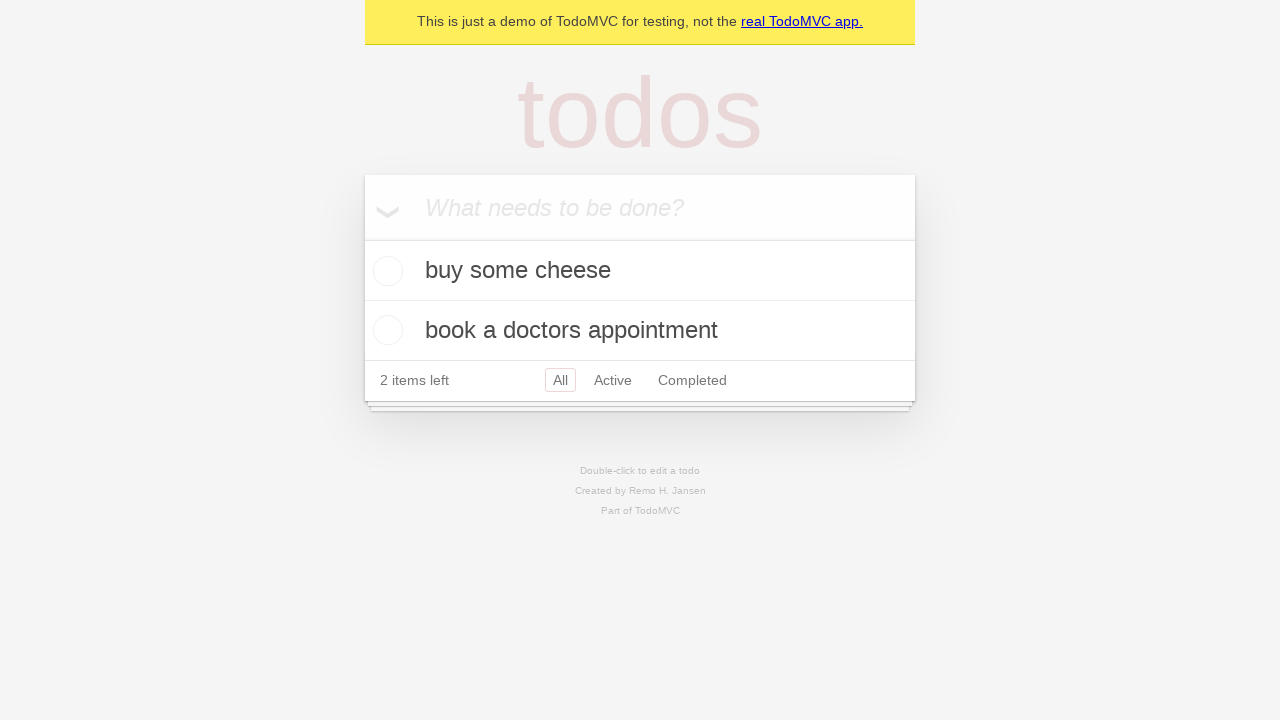